Tests right-click functionality by performing a context click on an element and verifying that the expected text appears in an input field

Starting URL: https://example.cypress.io/commands/actions

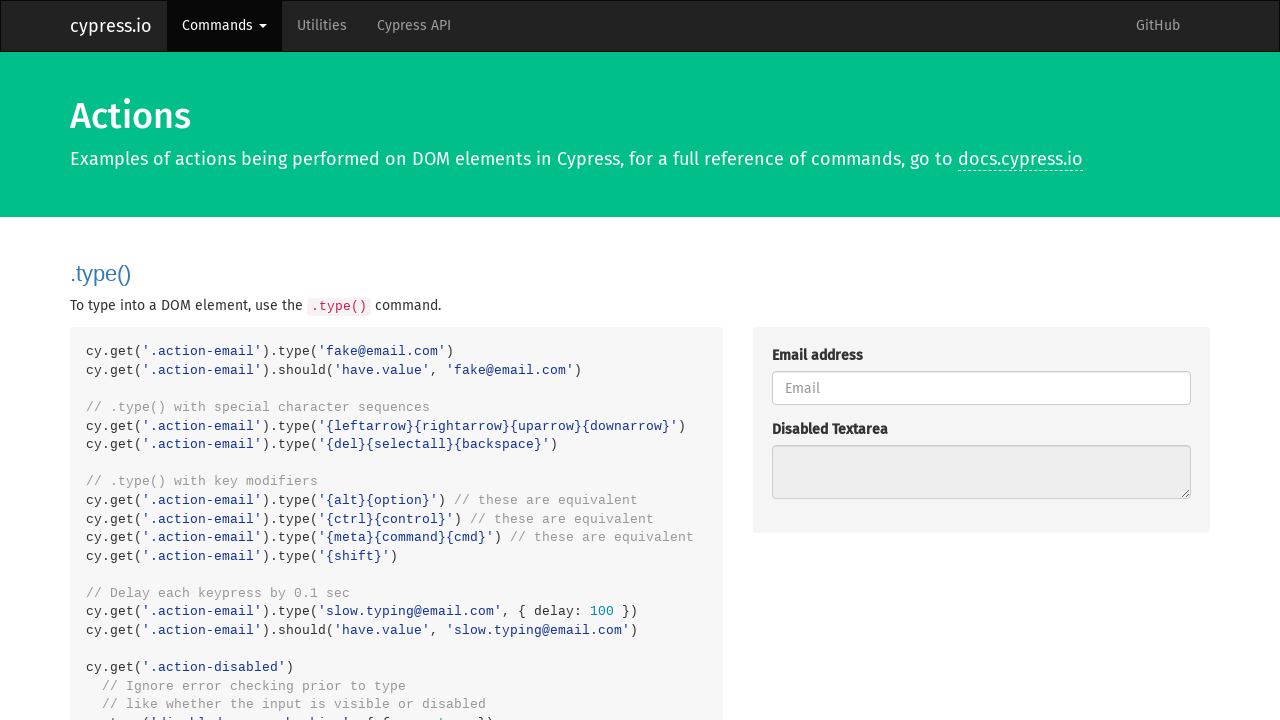

Scrolled down to the right-click area
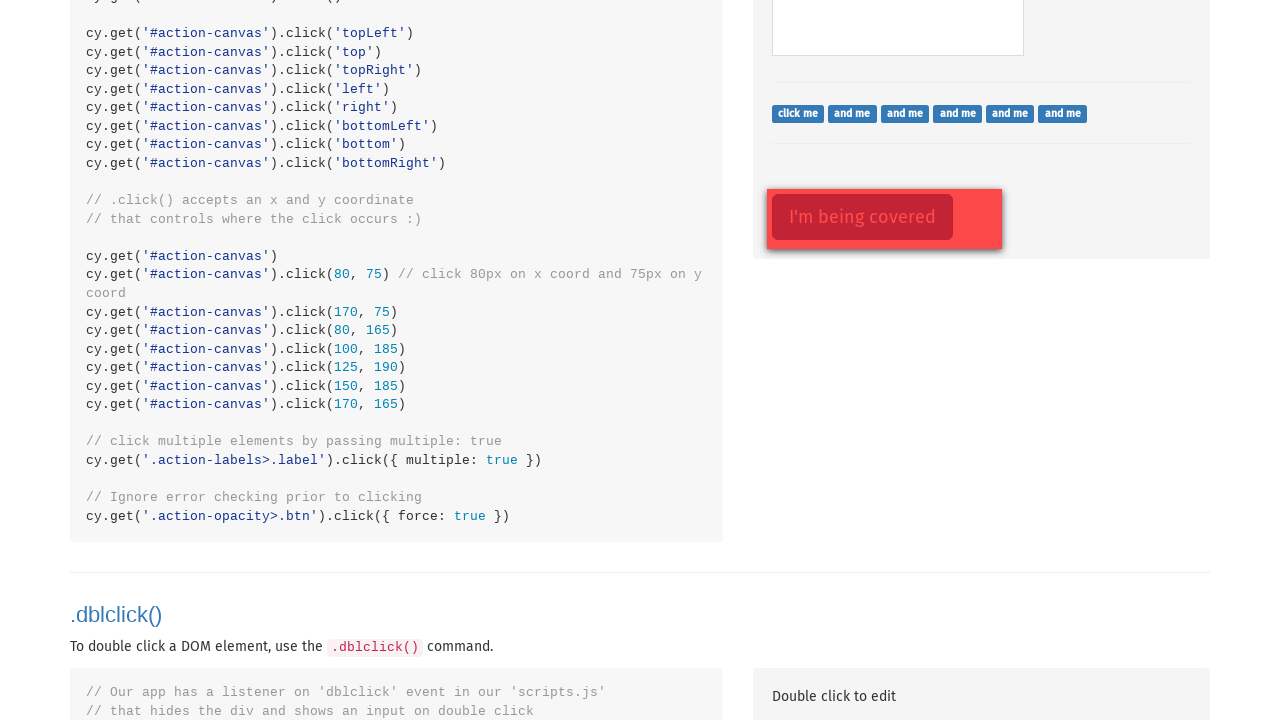

Right-clicked on the target element at (981, 360) on xpath=//div[@class='rightclick-action-div']
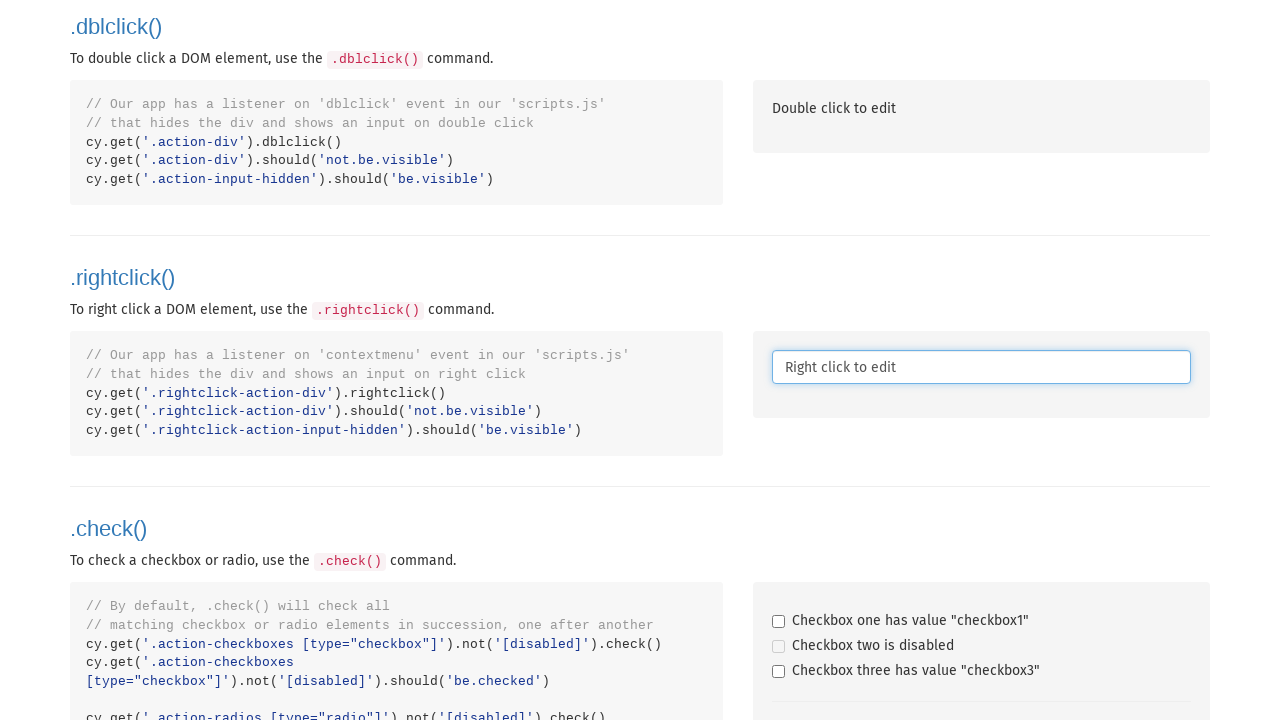

Input field appeared after right-click
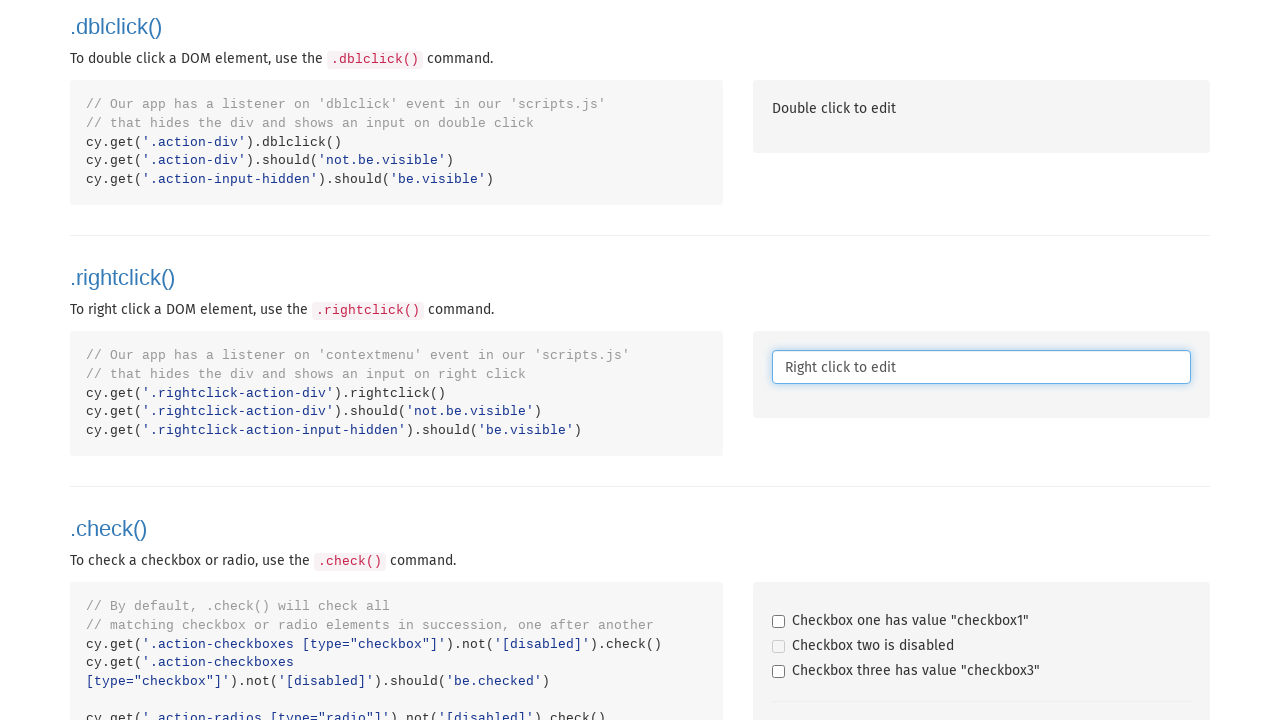

Verified input field contains 'Right click to edit'
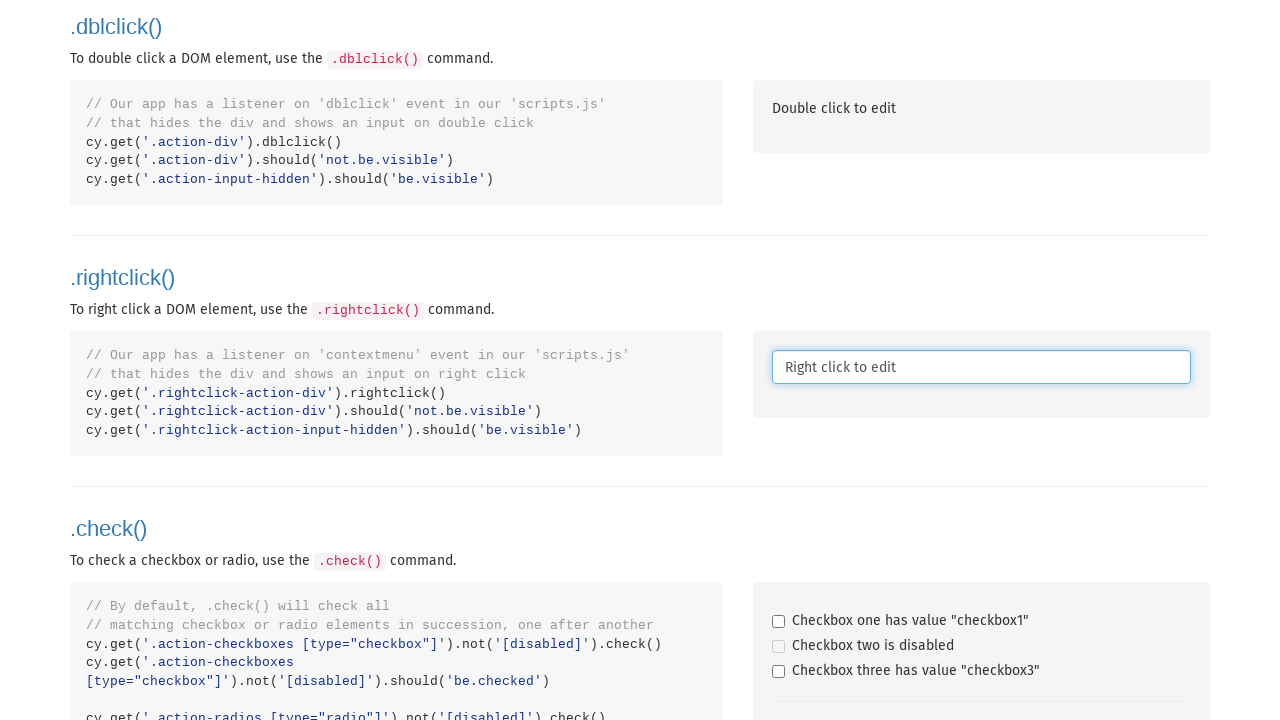

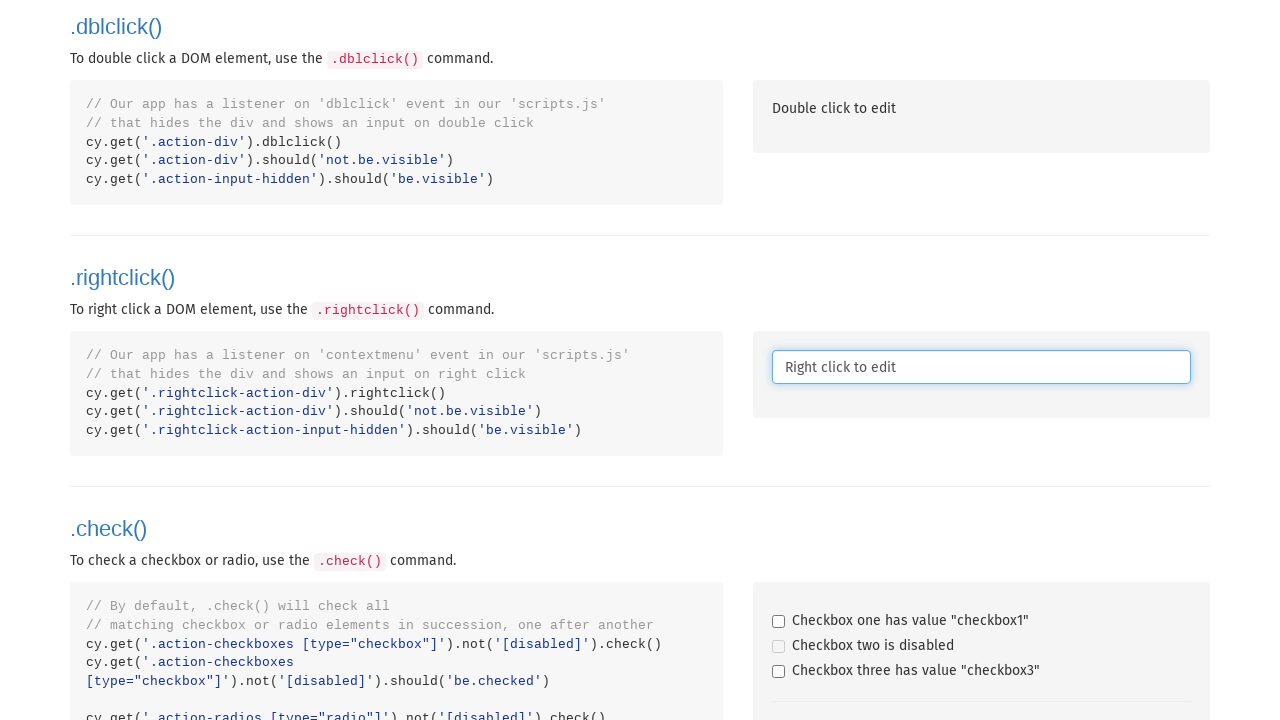